Navigates through DemoQA site to the Frames section, switches to an iframe, and verifies content within the frame

Starting URL: https://demoqa.com

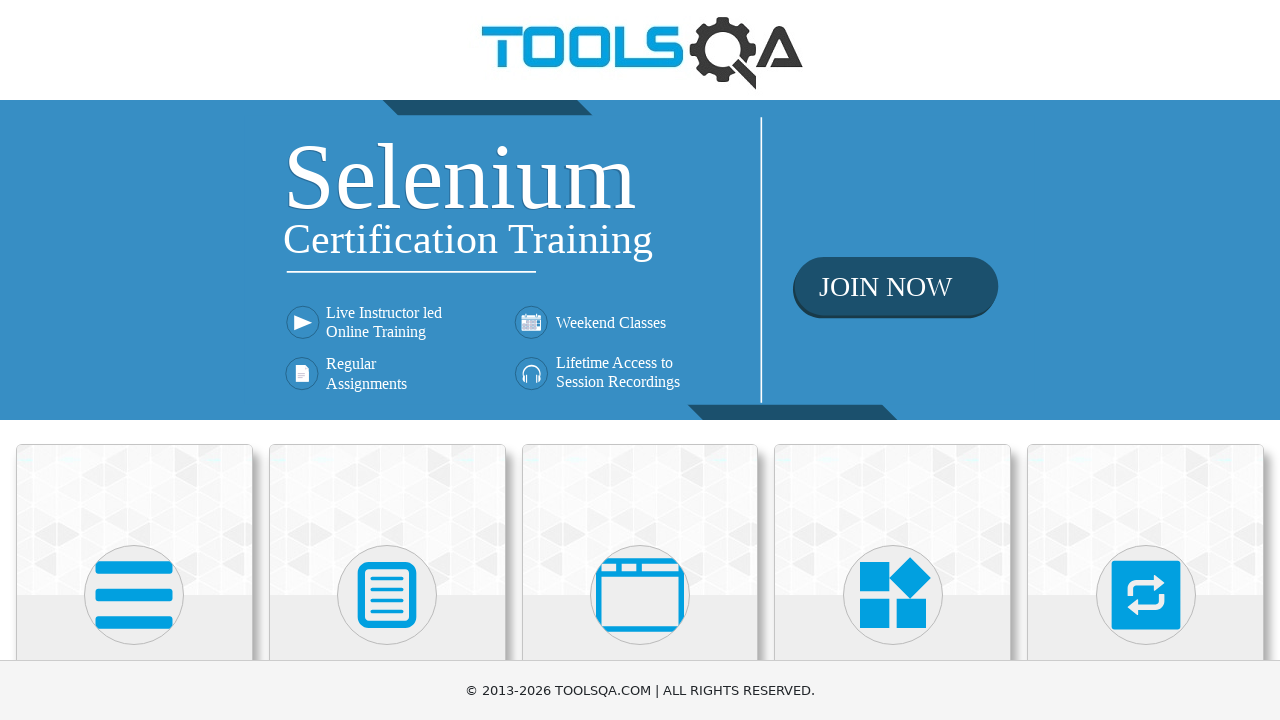

Located 'Alerts, Frame & Windows' card
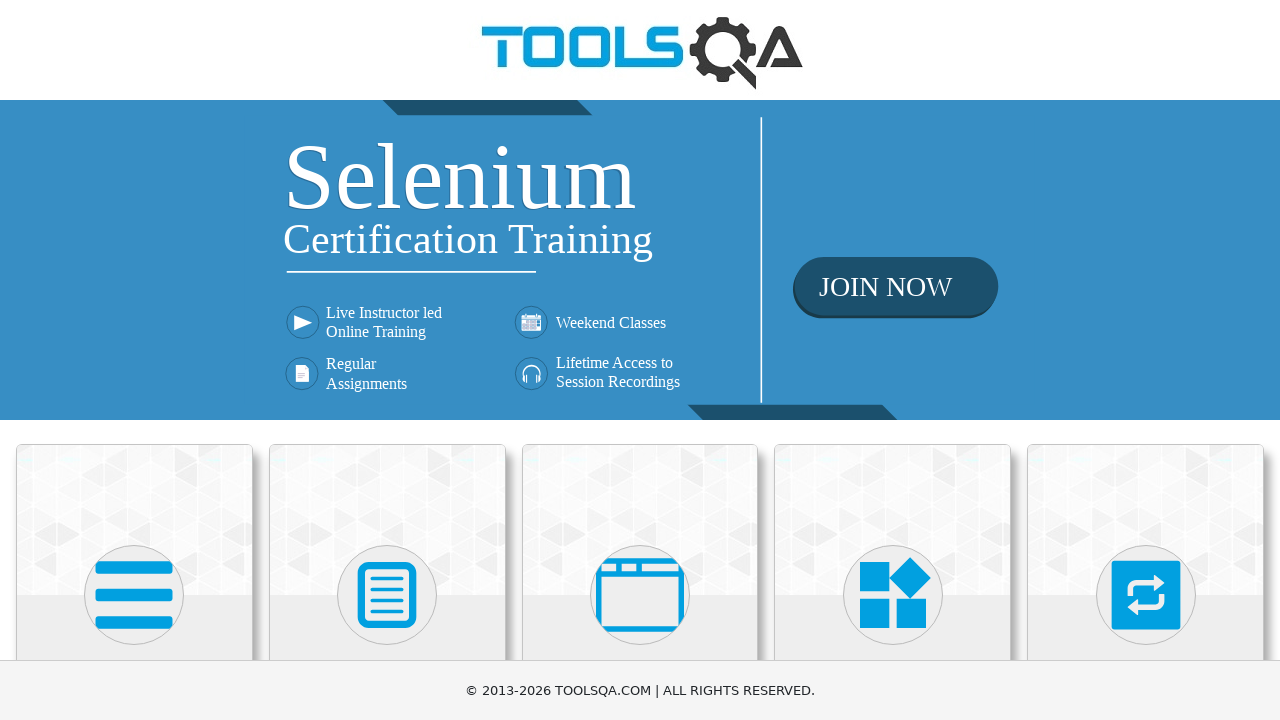

Scrolled 'Alerts, Frame & Windows' card into view
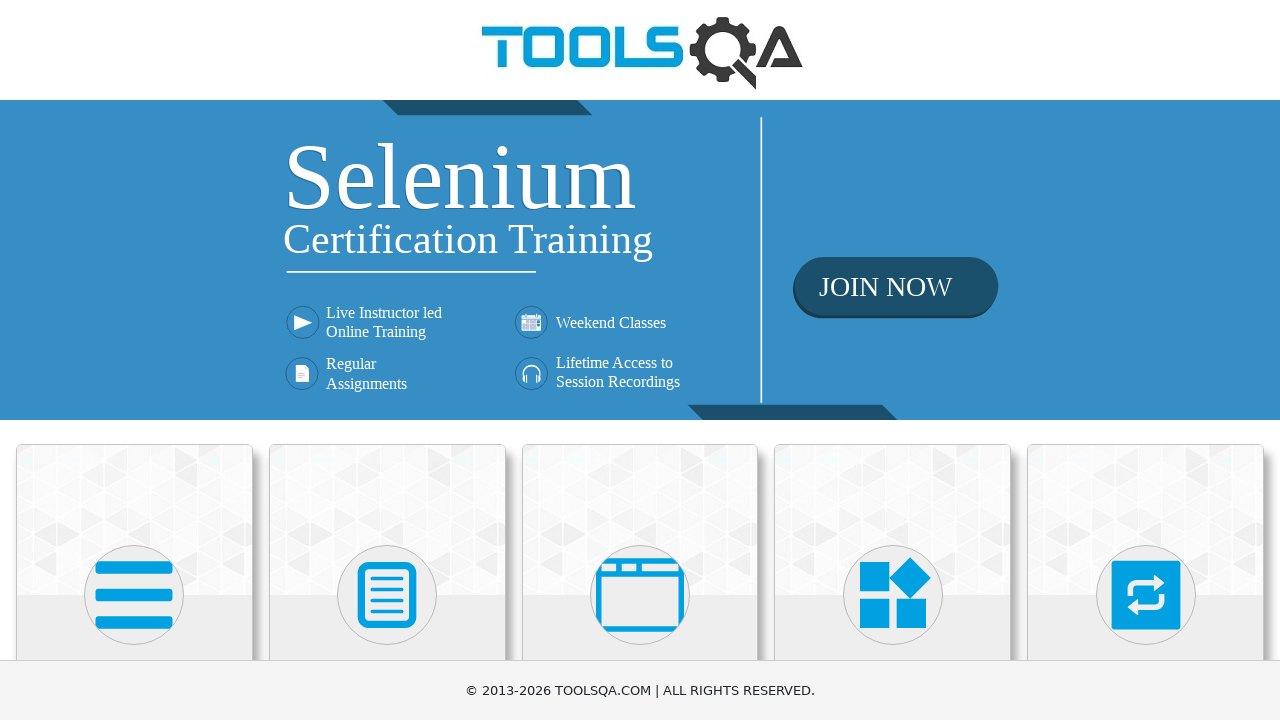

Clicked on 'Alerts, Frame & Windows' card at (640, 360) on xpath=//div[contains(@class,'top-card')]//child::h5[text()='Alerts, Frame & Wind
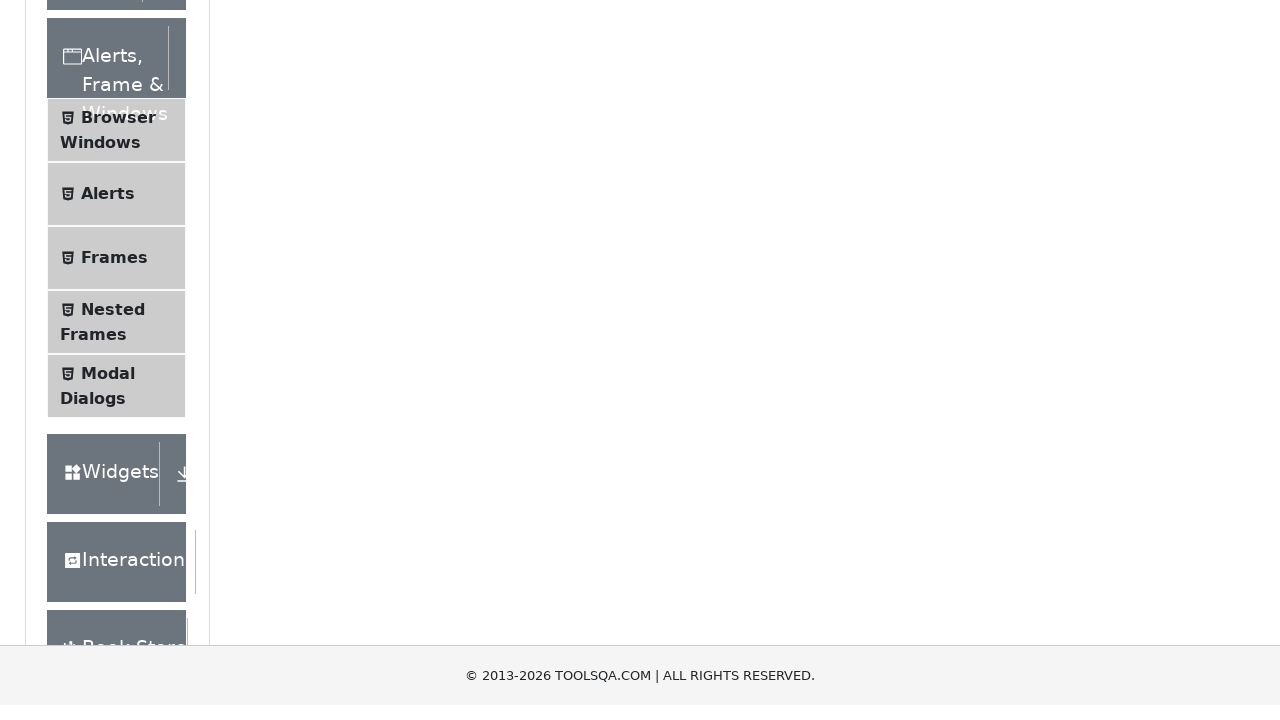

Located 'Frames' menu item
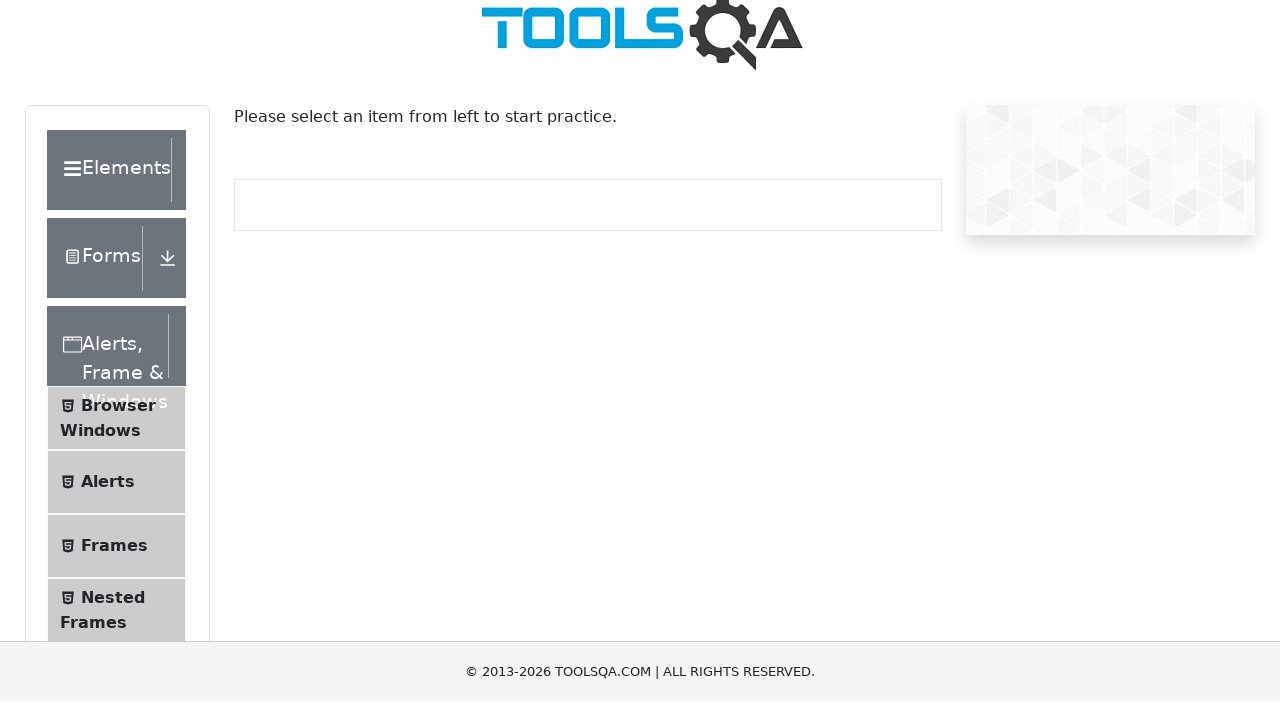

Scrolled 'Frames' menu item into view
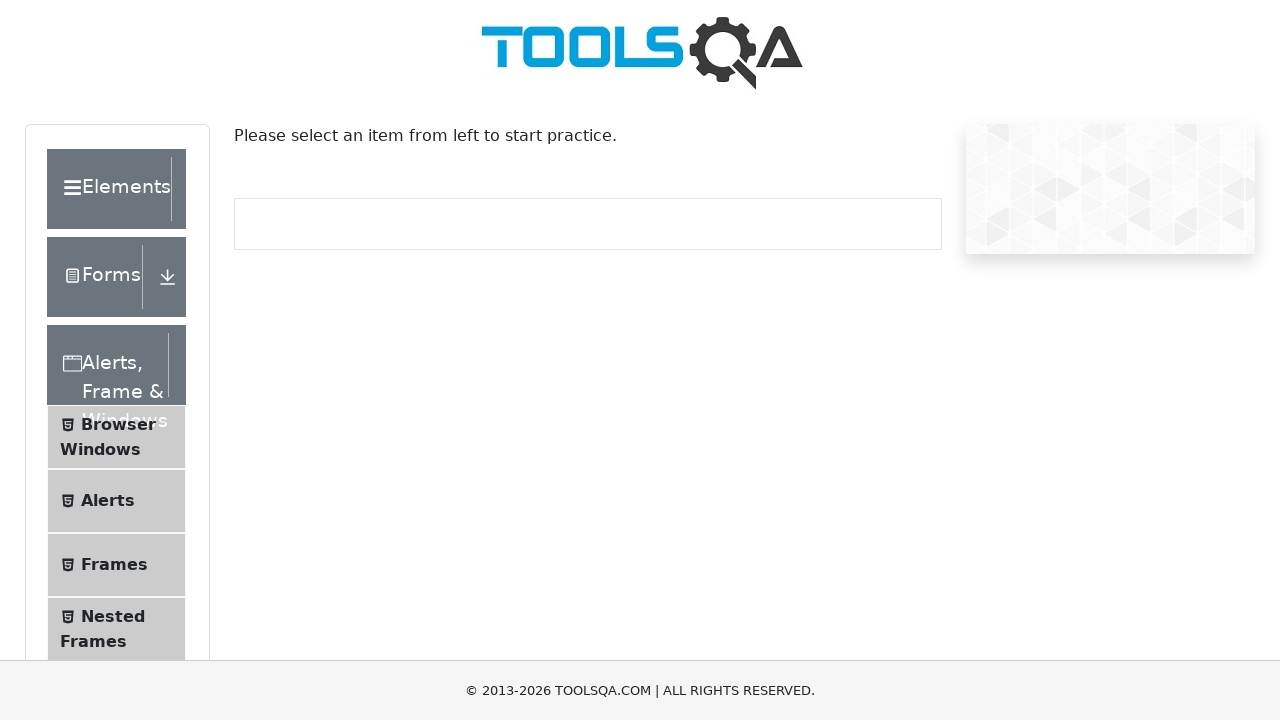

Clicked on 'Frames' menu item at (114, 565) on xpath=//div[@class = 'header-text']//following::span[text()= 'Frames']
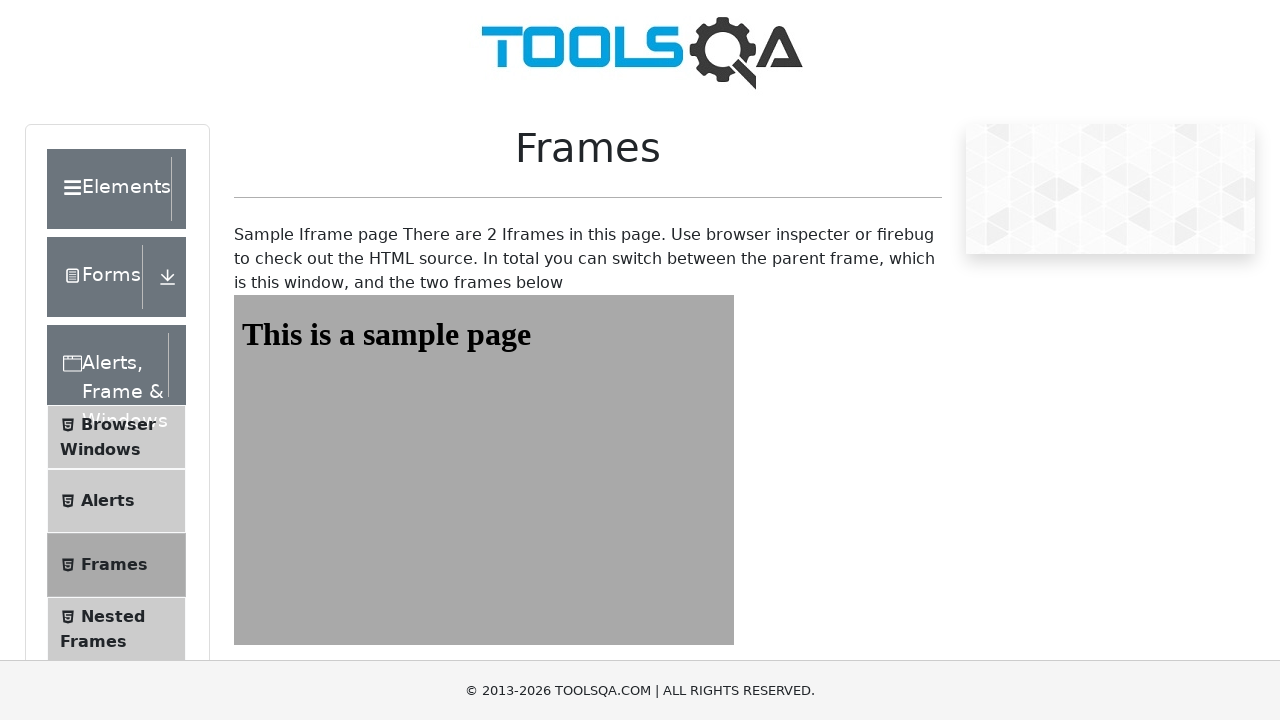

Waited for Frames page to load (networkidle)
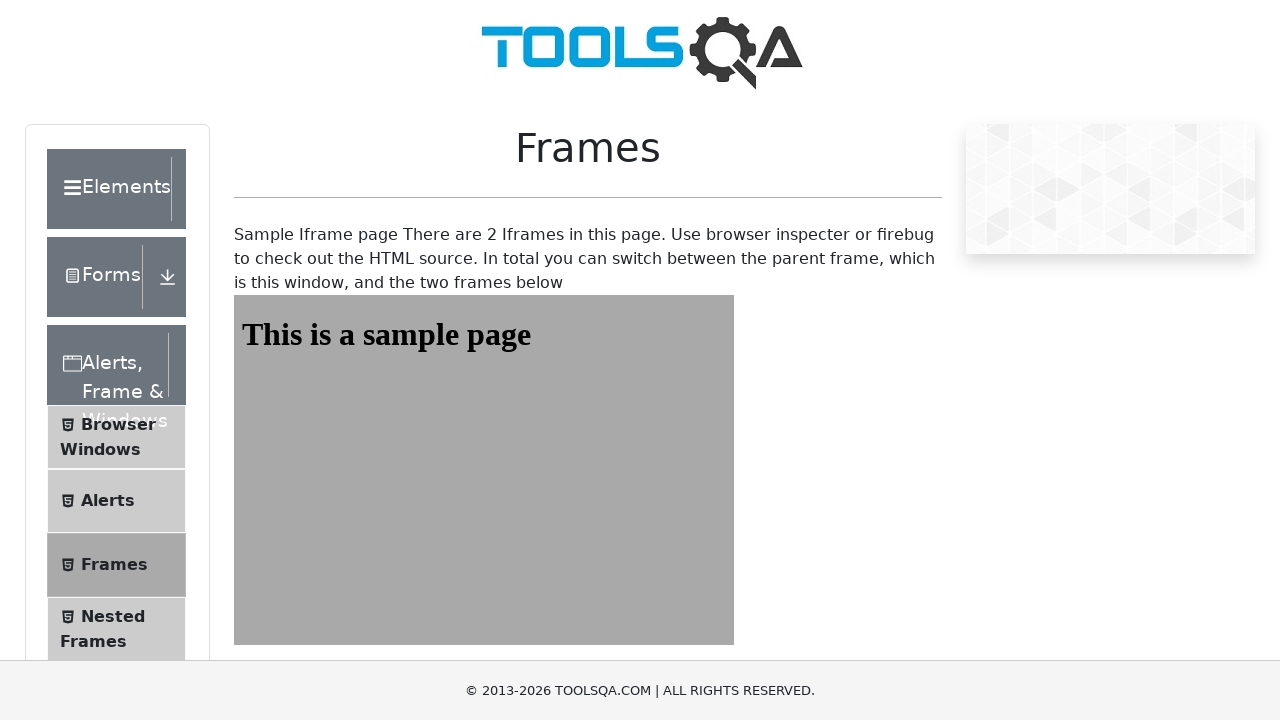

Located 'Frames' header
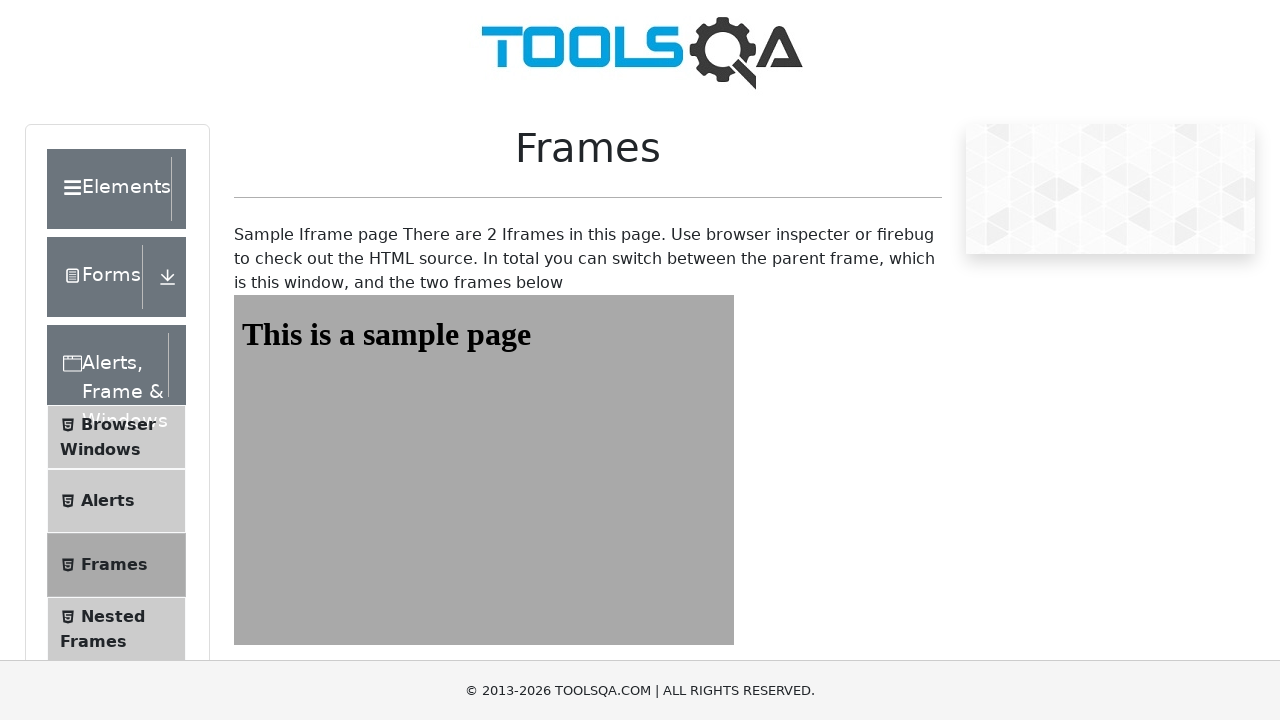

Scrolled 'Frames' header into view
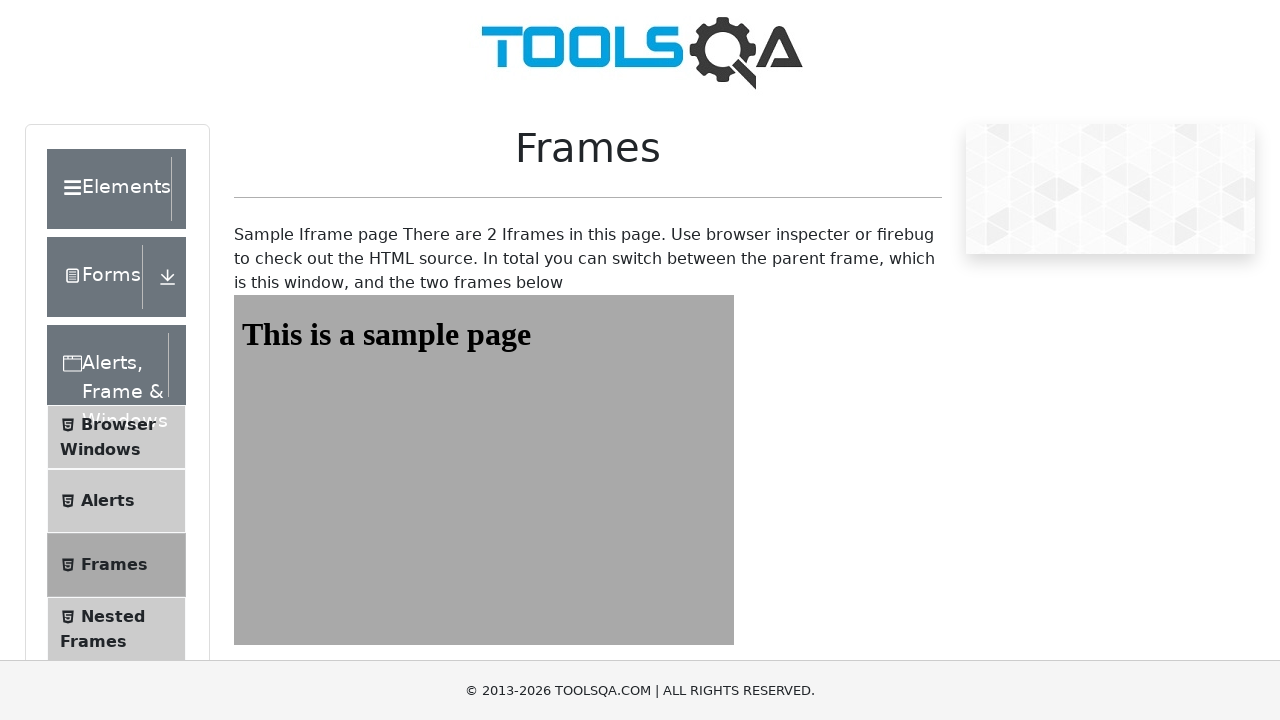

Located frame1 iframe element
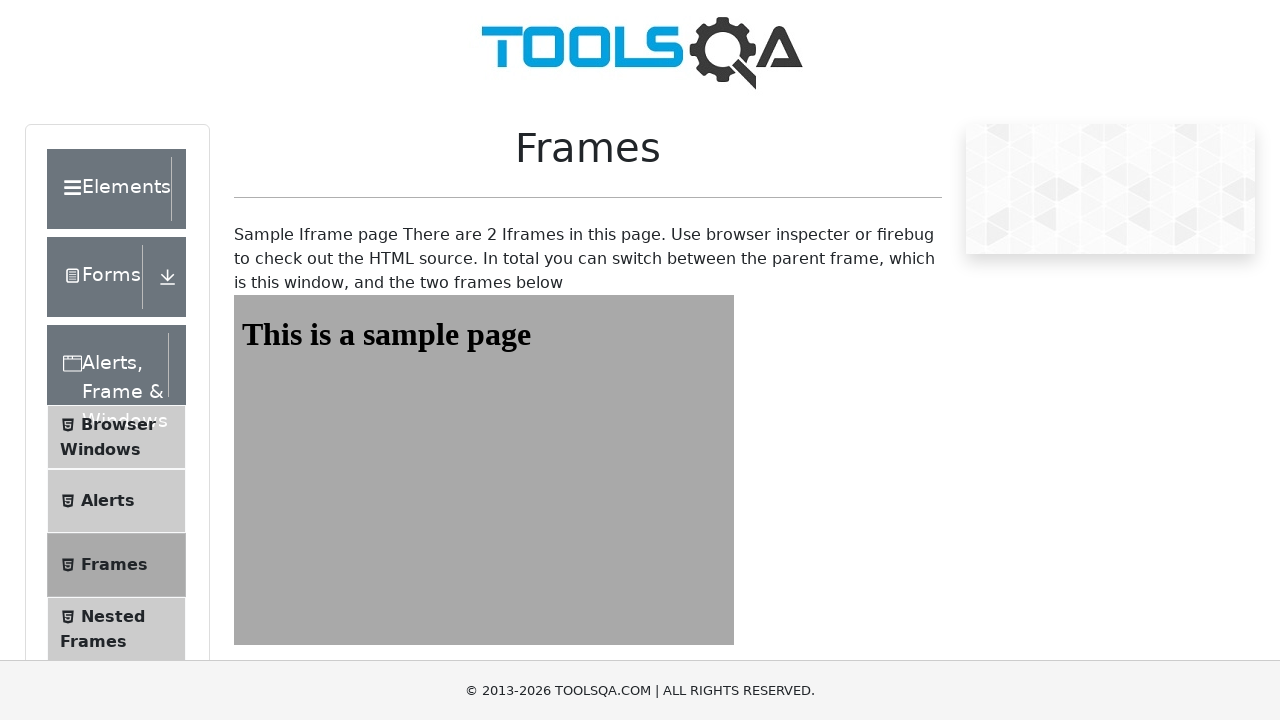

Located sample heading element within frame1
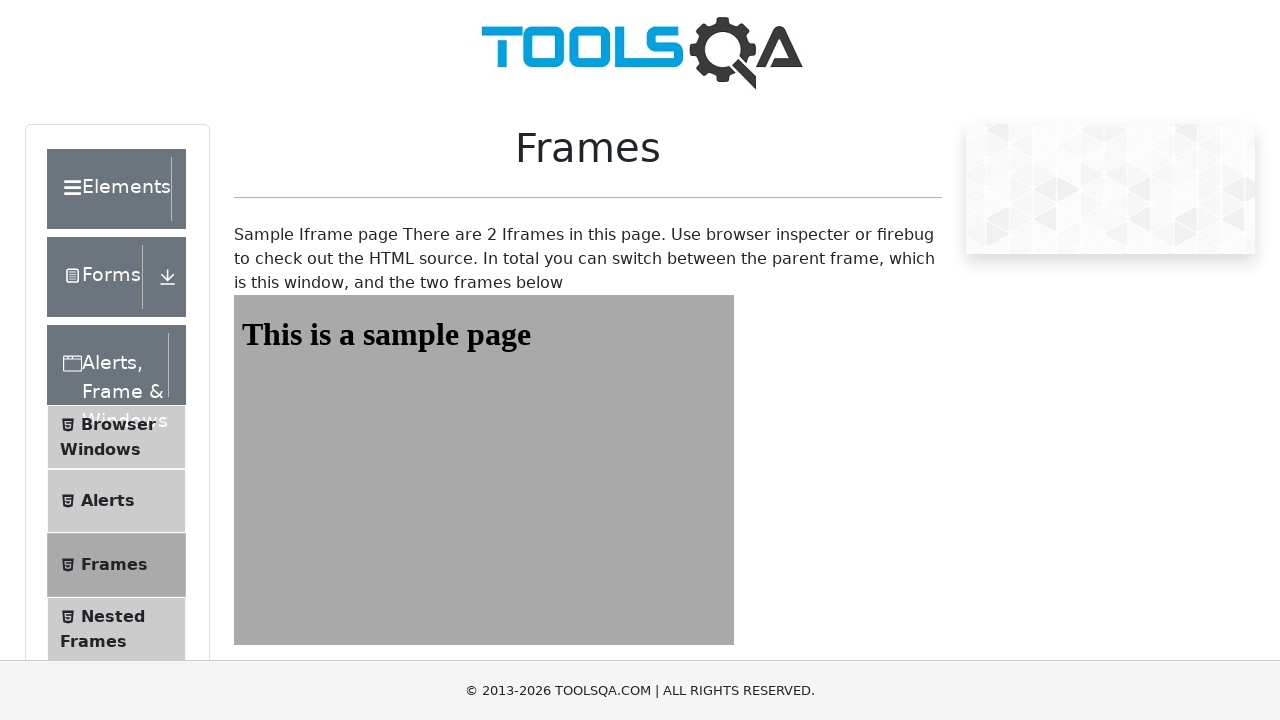

Verified frame1 content: This is a sample page
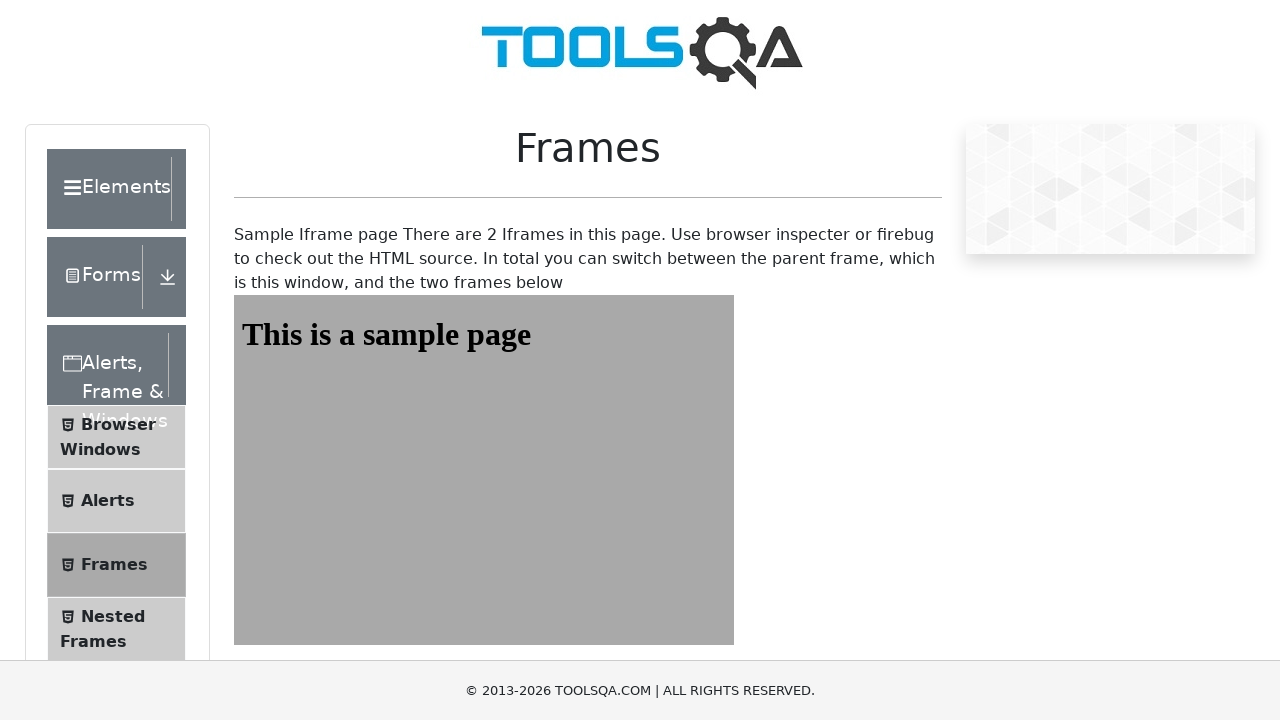

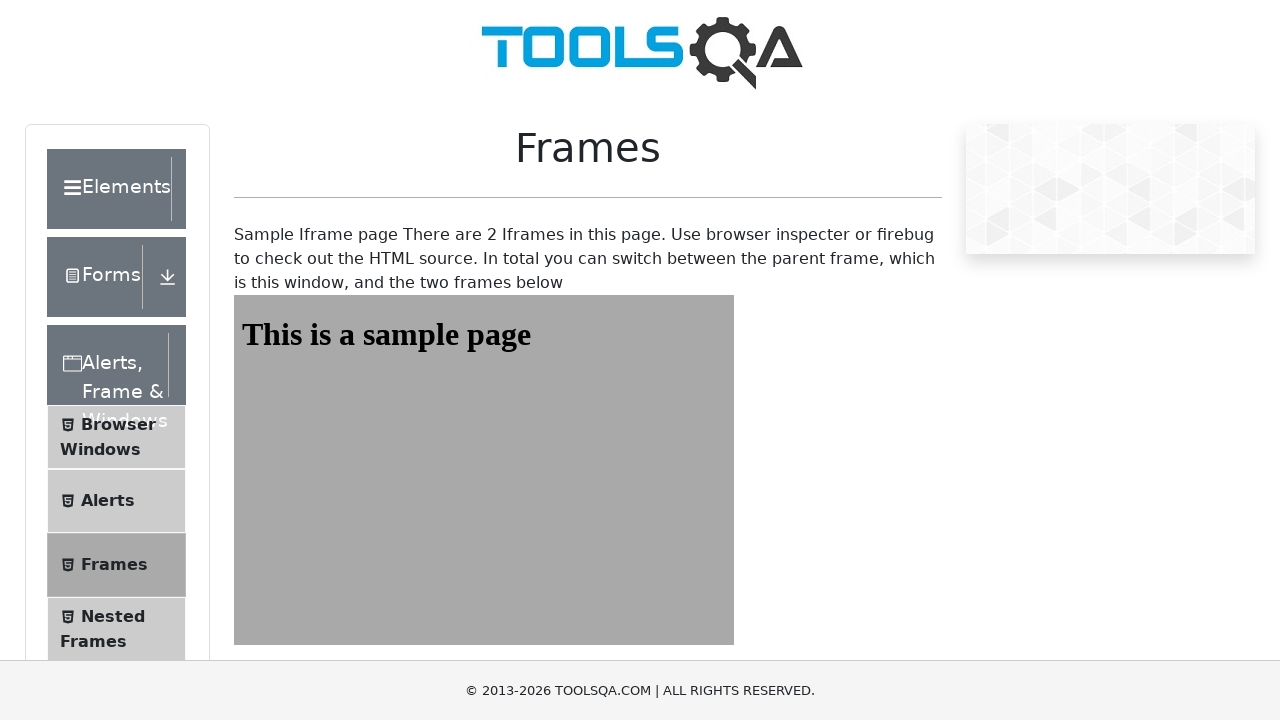